Tests that a todo item is removed if edited to an empty string.

Starting URL: https://demo.playwright.dev/todomvc

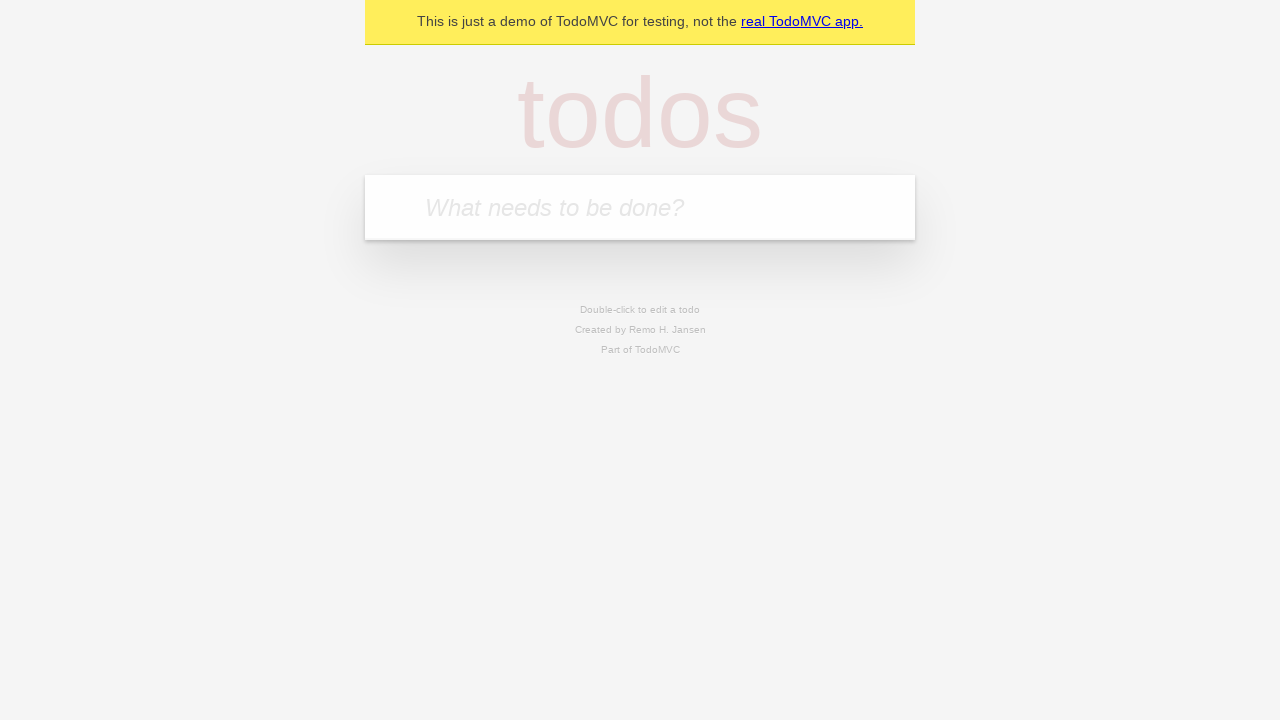

Located the todo input field
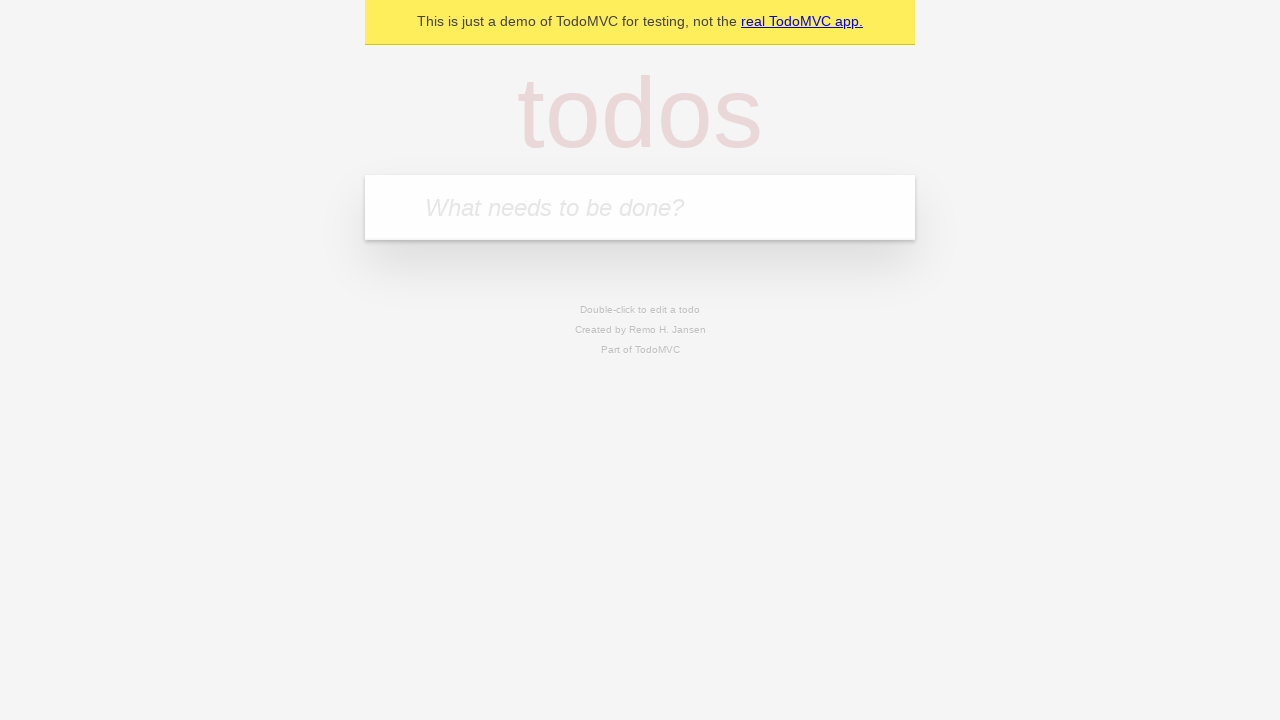

Filled input with 'watch monty python' on internal:attr=[placeholder="What needs to be done?"i]
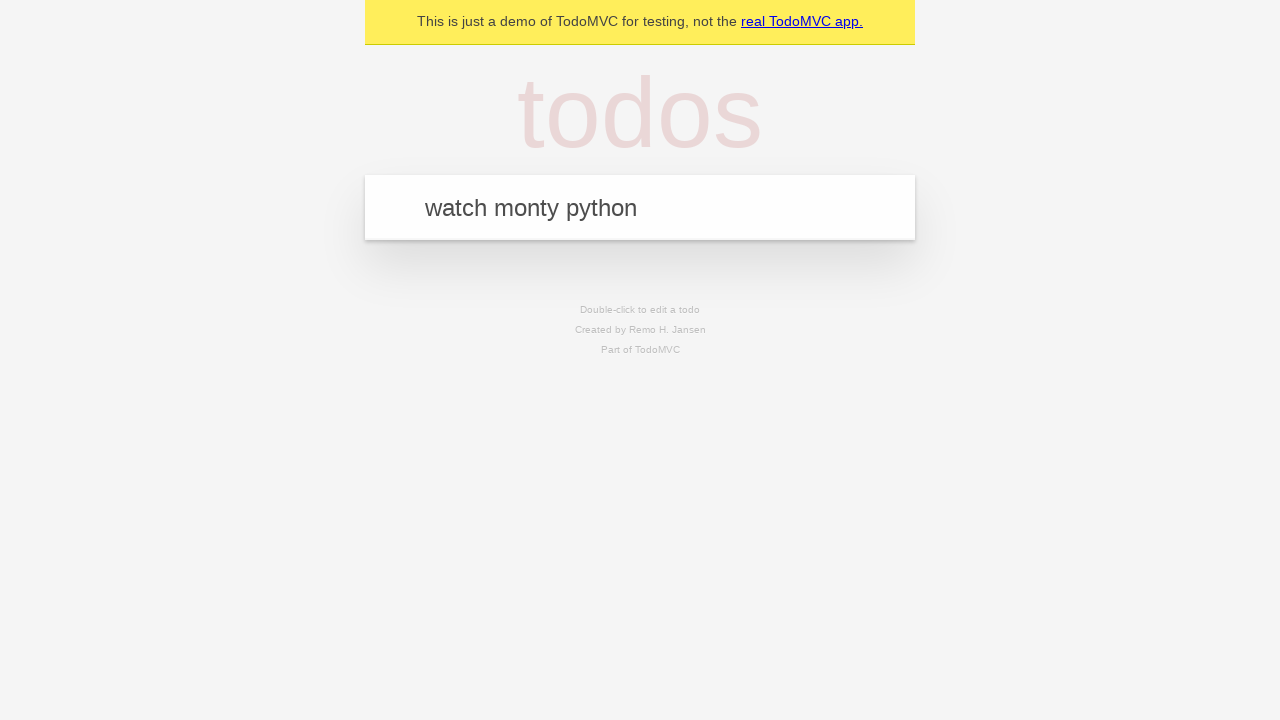

Pressed Enter to add first todo item on internal:attr=[placeholder="What needs to be done?"i]
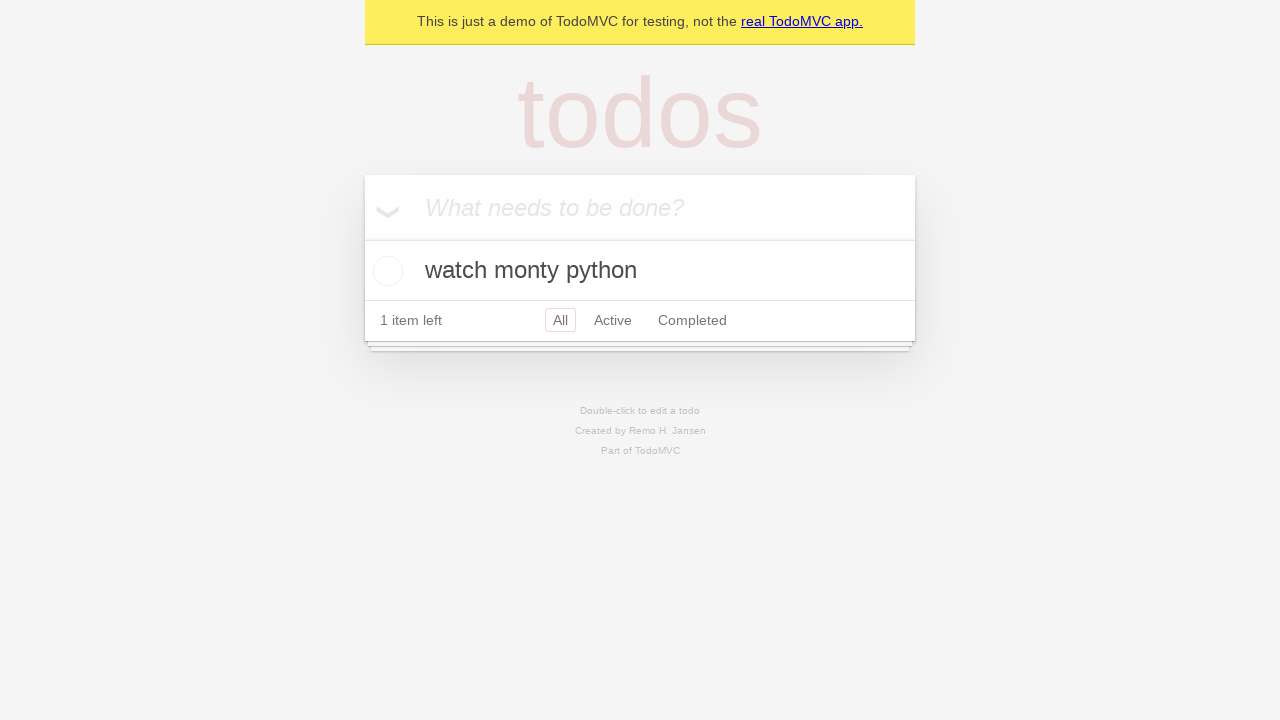

Filled input with 'feed the cat' on internal:attr=[placeholder="What needs to be done?"i]
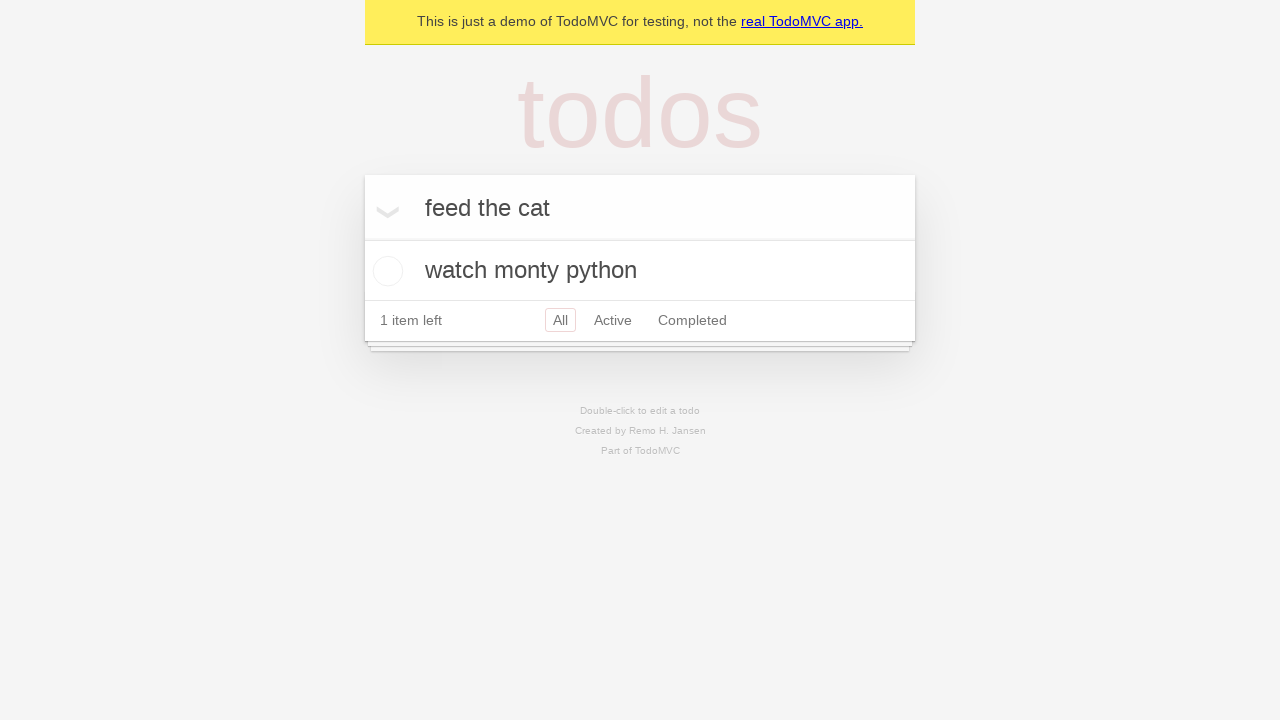

Pressed Enter to add second todo item on internal:attr=[placeholder="What needs to be done?"i]
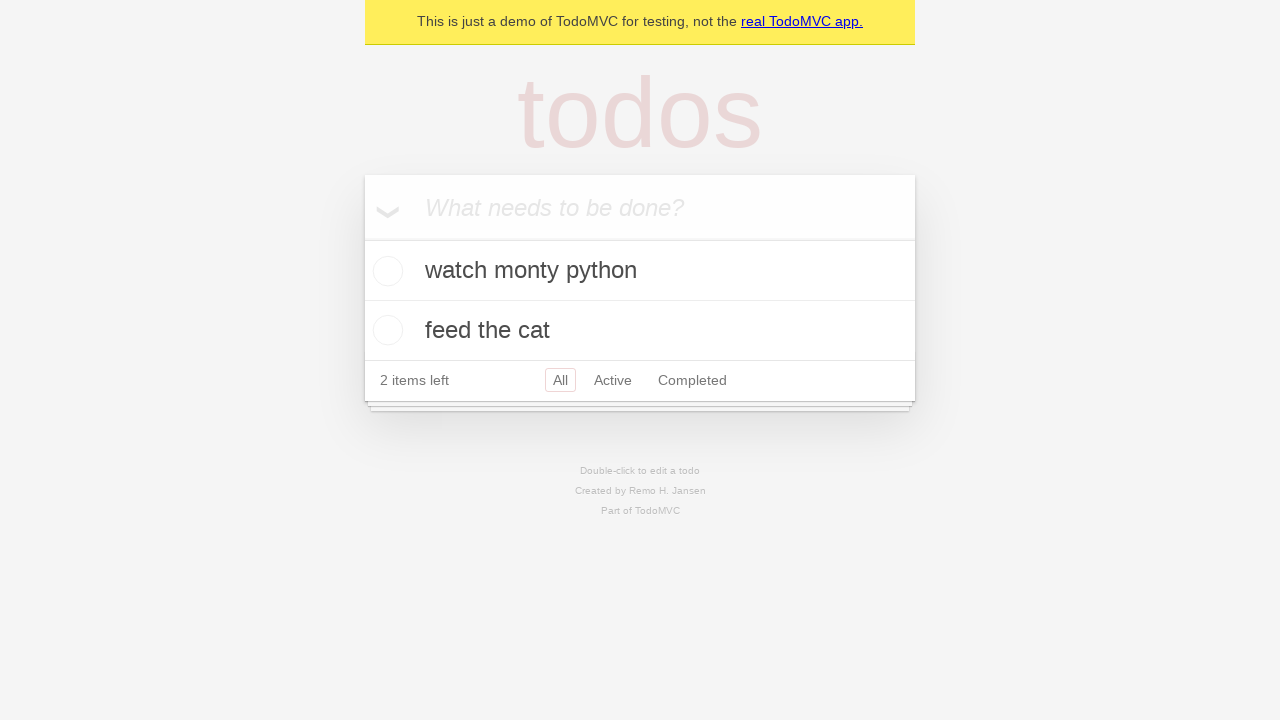

Filled input with 'book a doctors appointment' on internal:attr=[placeholder="What needs to be done?"i]
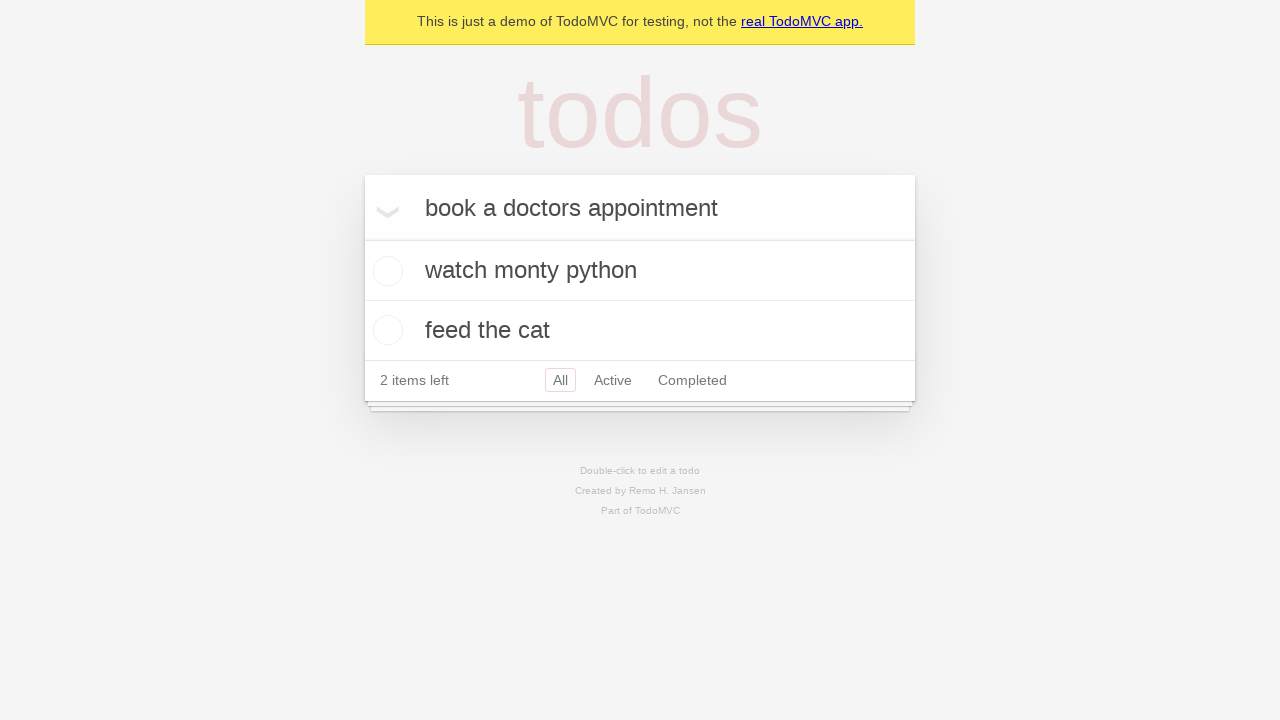

Pressed Enter to add third todo item on internal:attr=[placeholder="What needs to be done?"i]
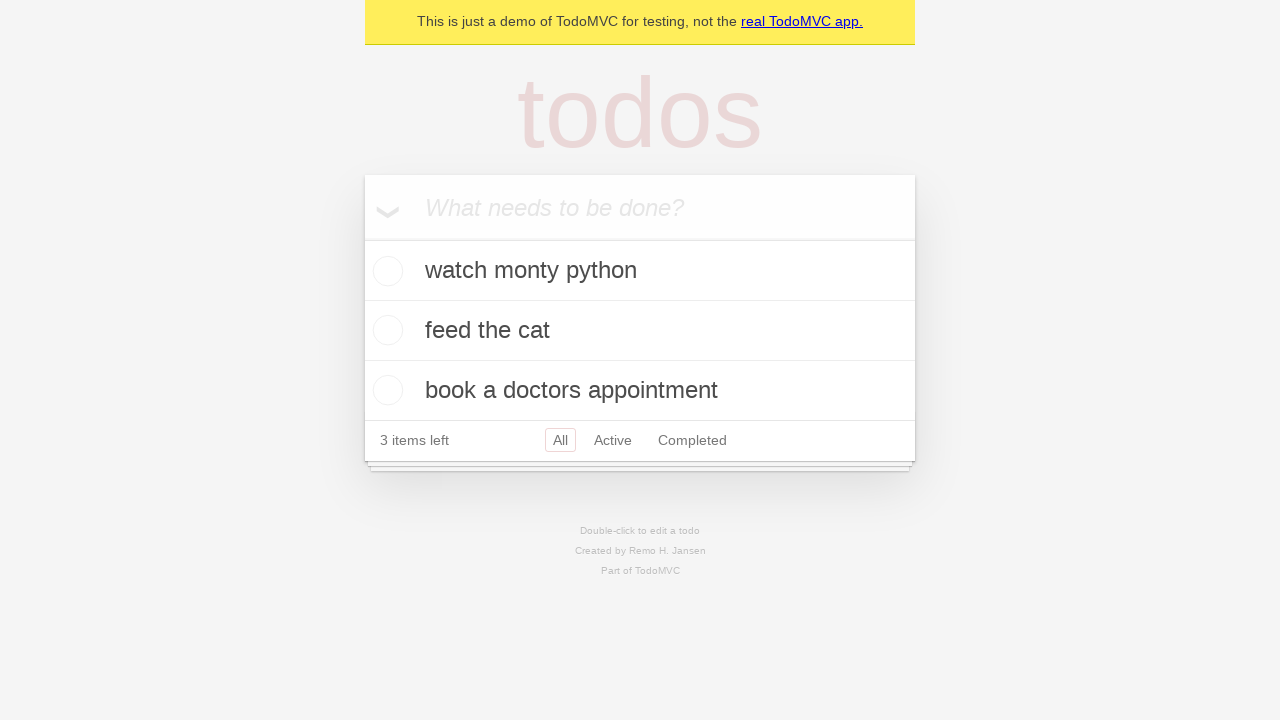

Located all todo items
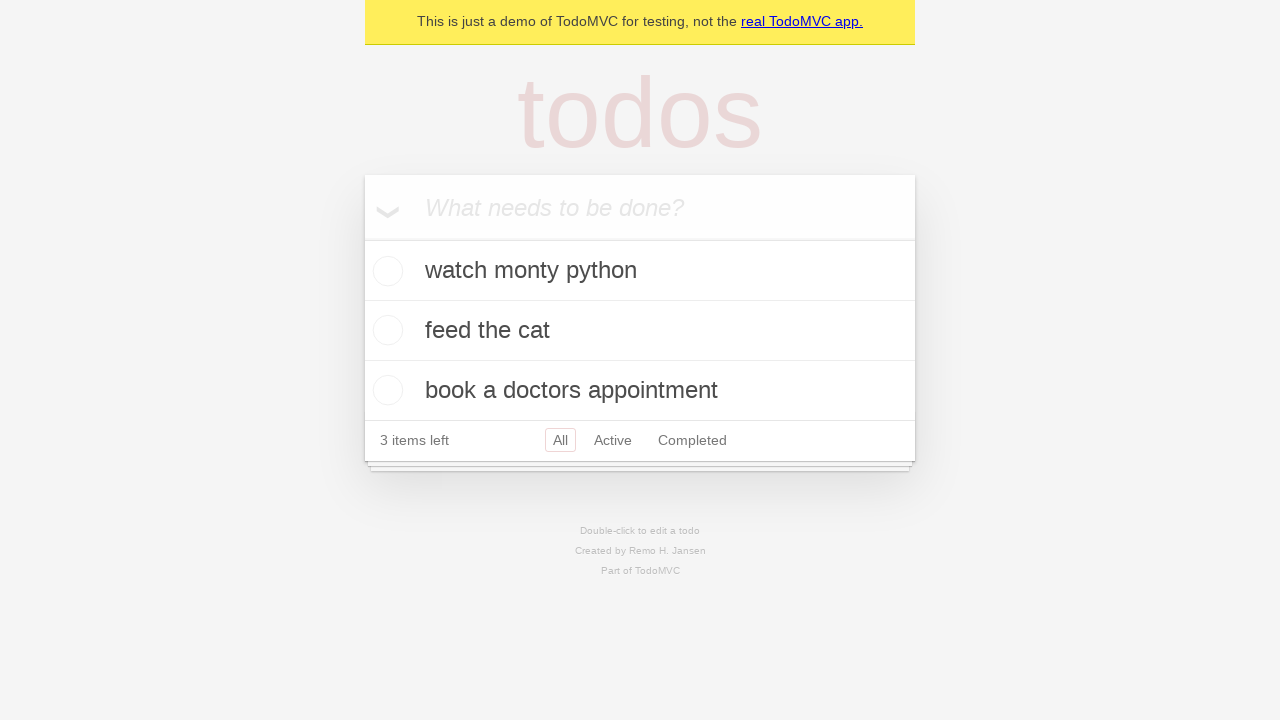

Double-clicked the second todo item to enter edit mode at (640, 331) on internal:testid=[data-testid="todo-item"s] >> nth=1
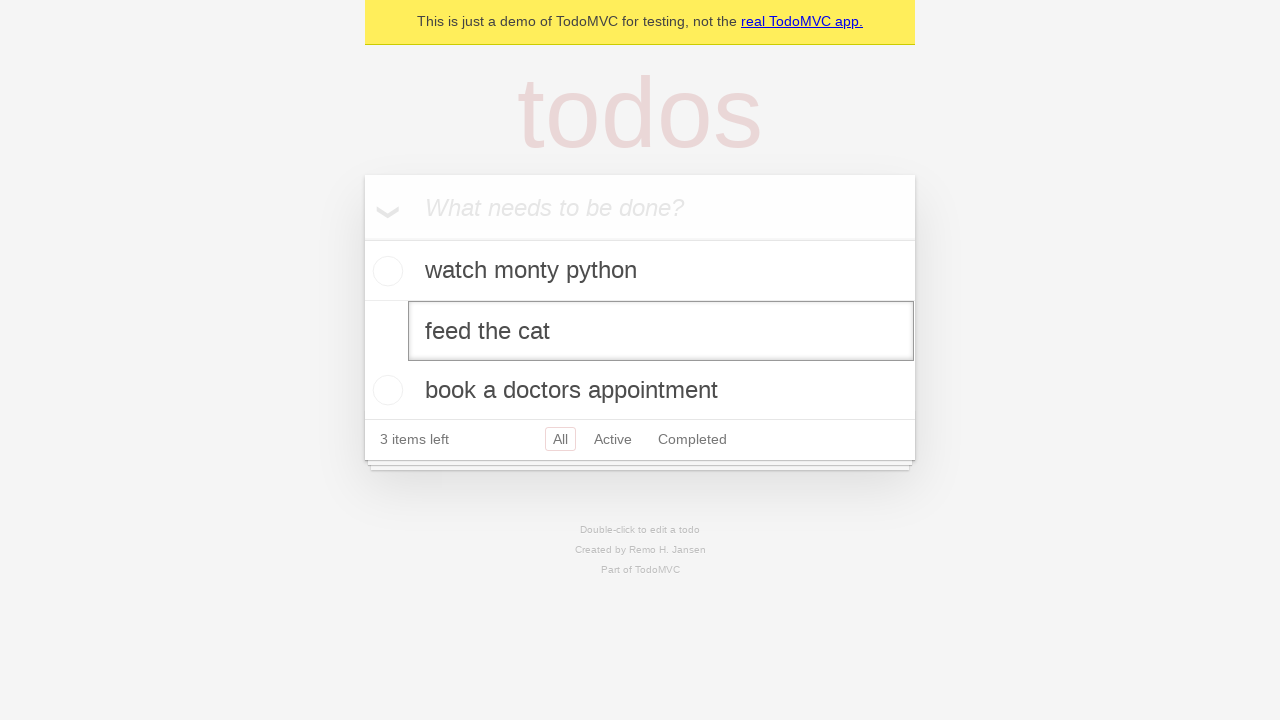

Cleared the edit textbox to an empty string on internal:testid=[data-testid="todo-item"s] >> nth=1 >> internal:role=textbox[nam
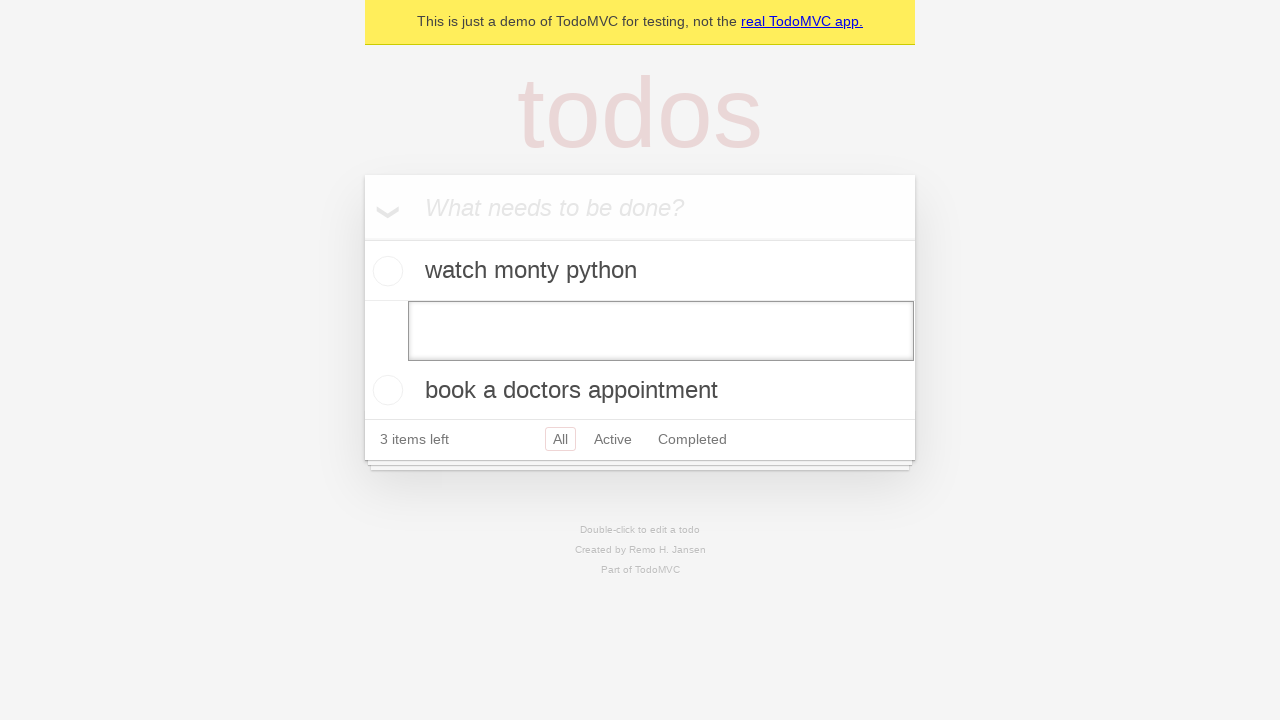

Pressed Enter to confirm the empty edit, removing the todo item on internal:testid=[data-testid="todo-item"s] >> nth=1 >> internal:role=textbox[nam
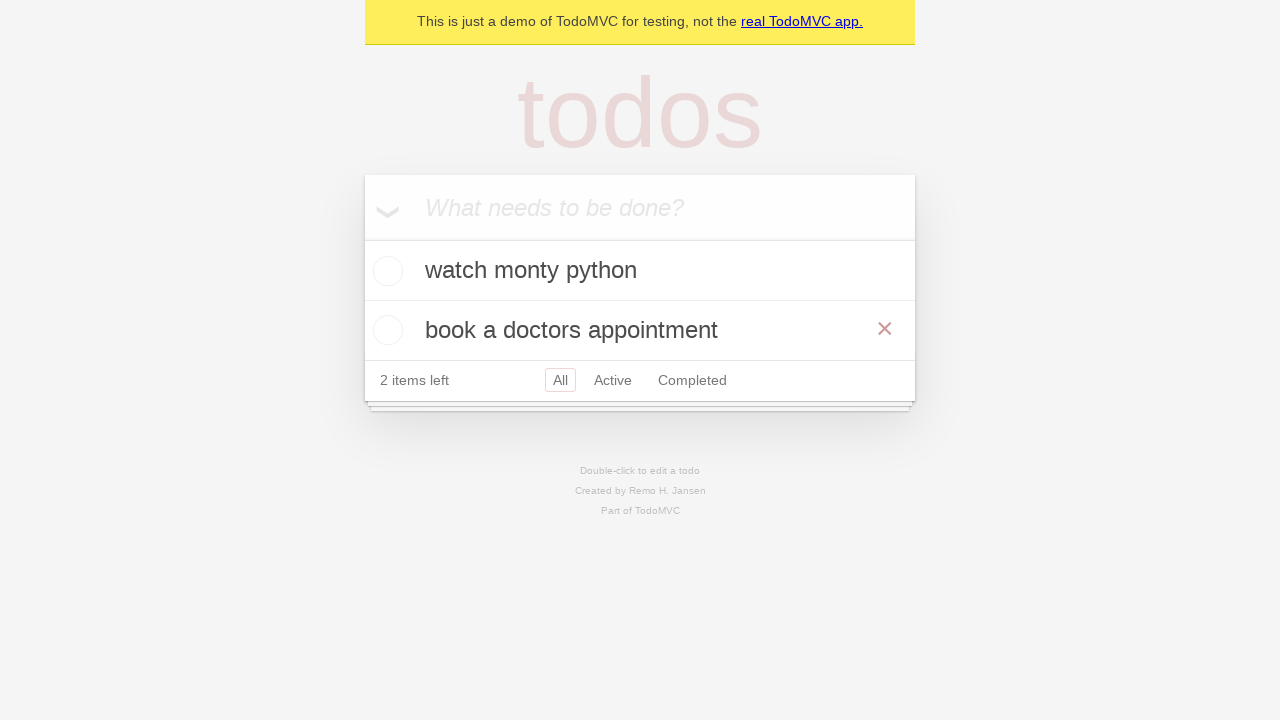

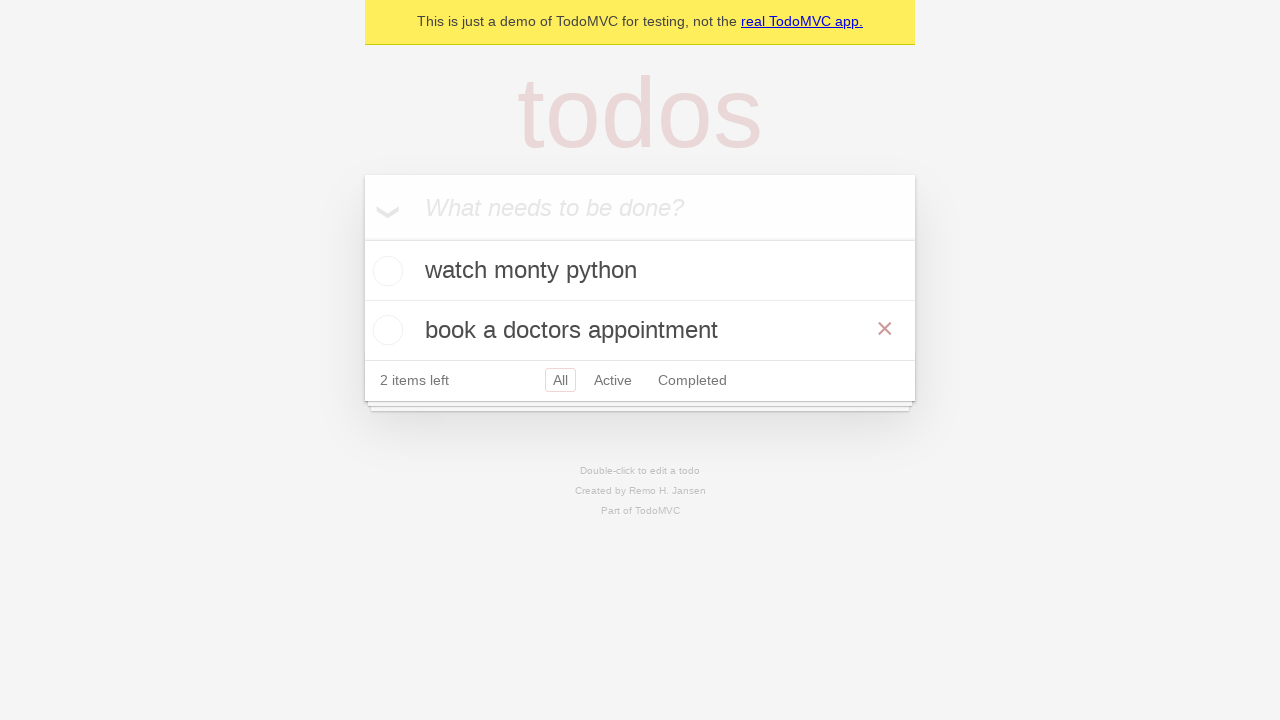